Tests a practice form by filling in first name and last name fields, then verifying the values are correctly entered

Starting URL: https://demoqa.com/automation-practice-form/

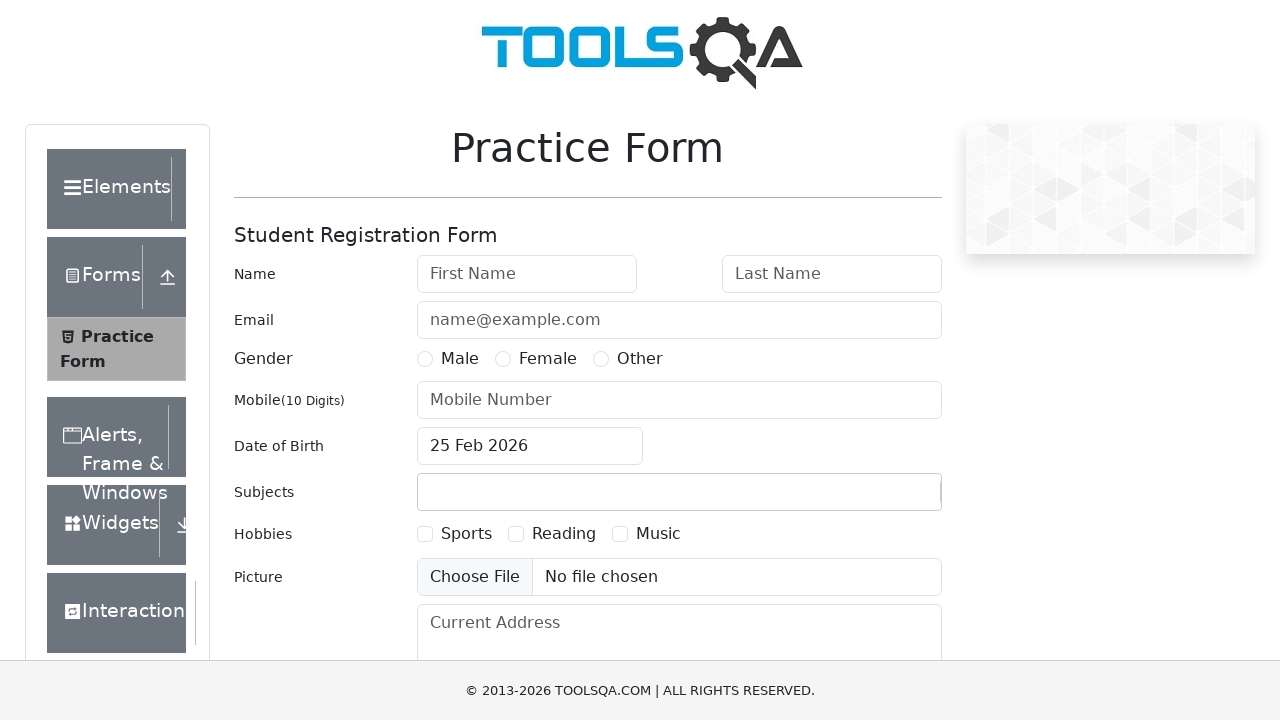

Filled first name field with 'John' on input#firstName
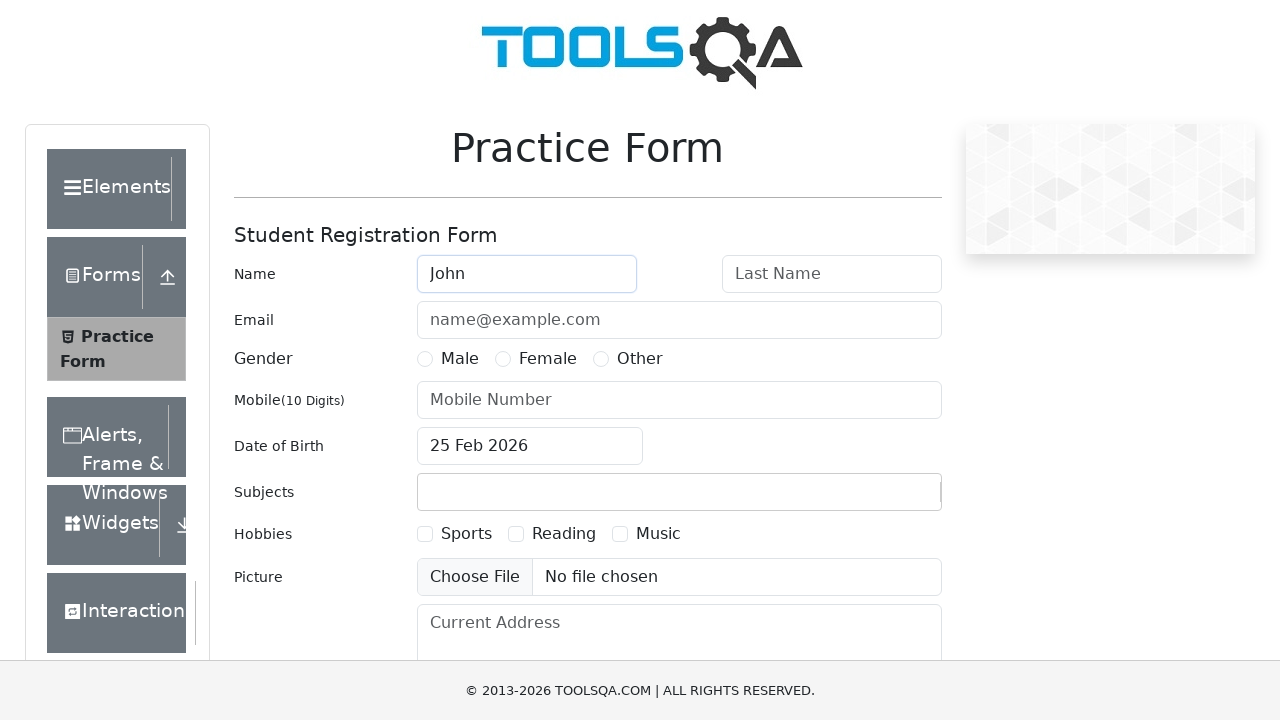

Filled last name field with 'Haiber' on input#lastName
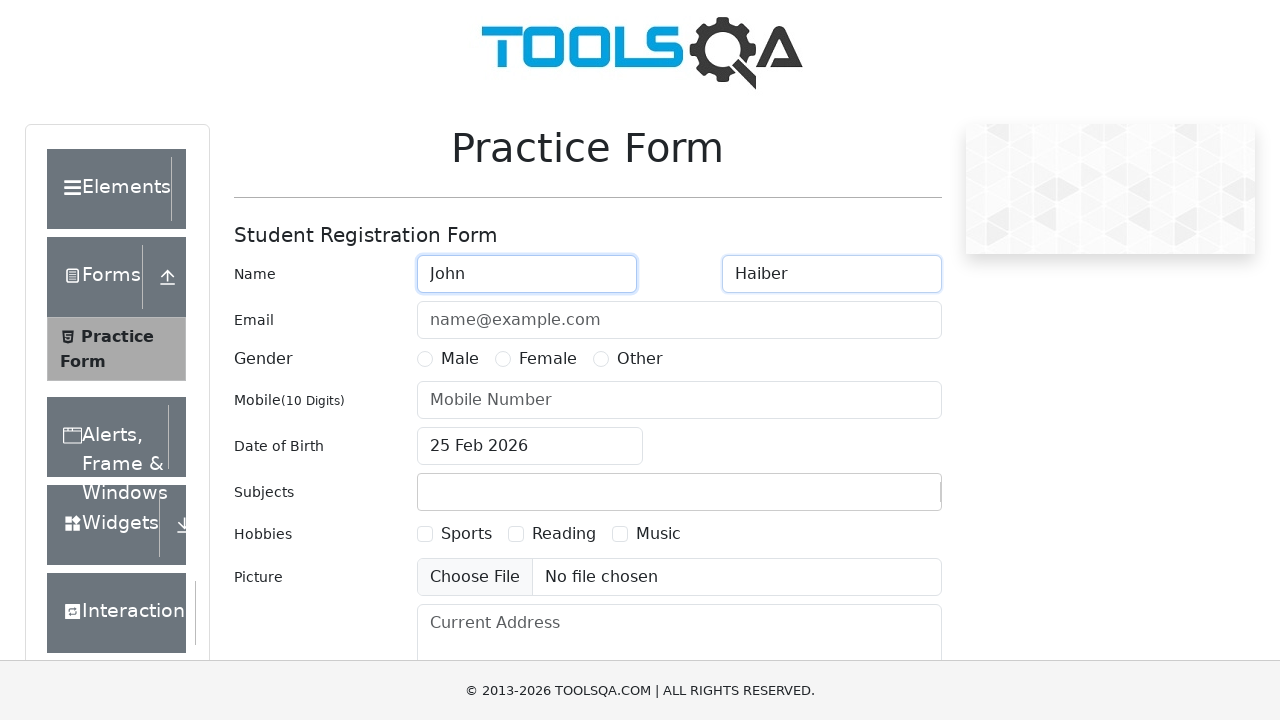

Verified first name field contains 'John'
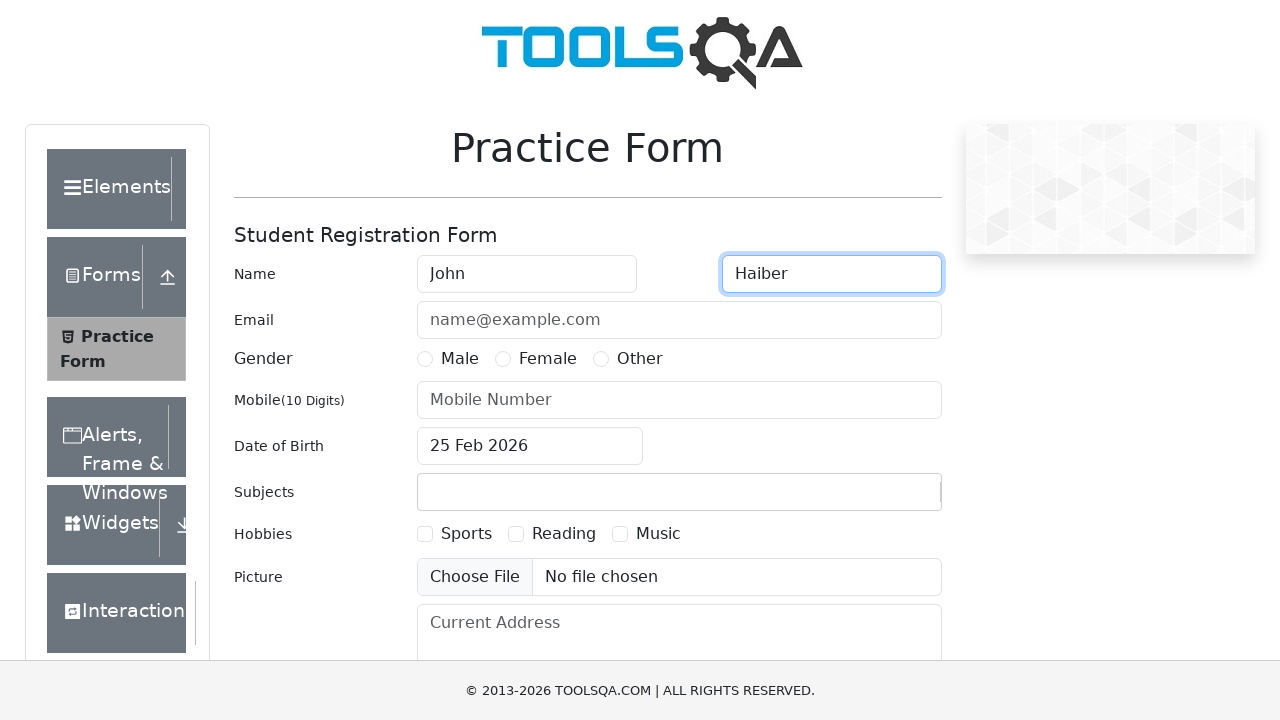

Verified last name field contains 'Haiber'
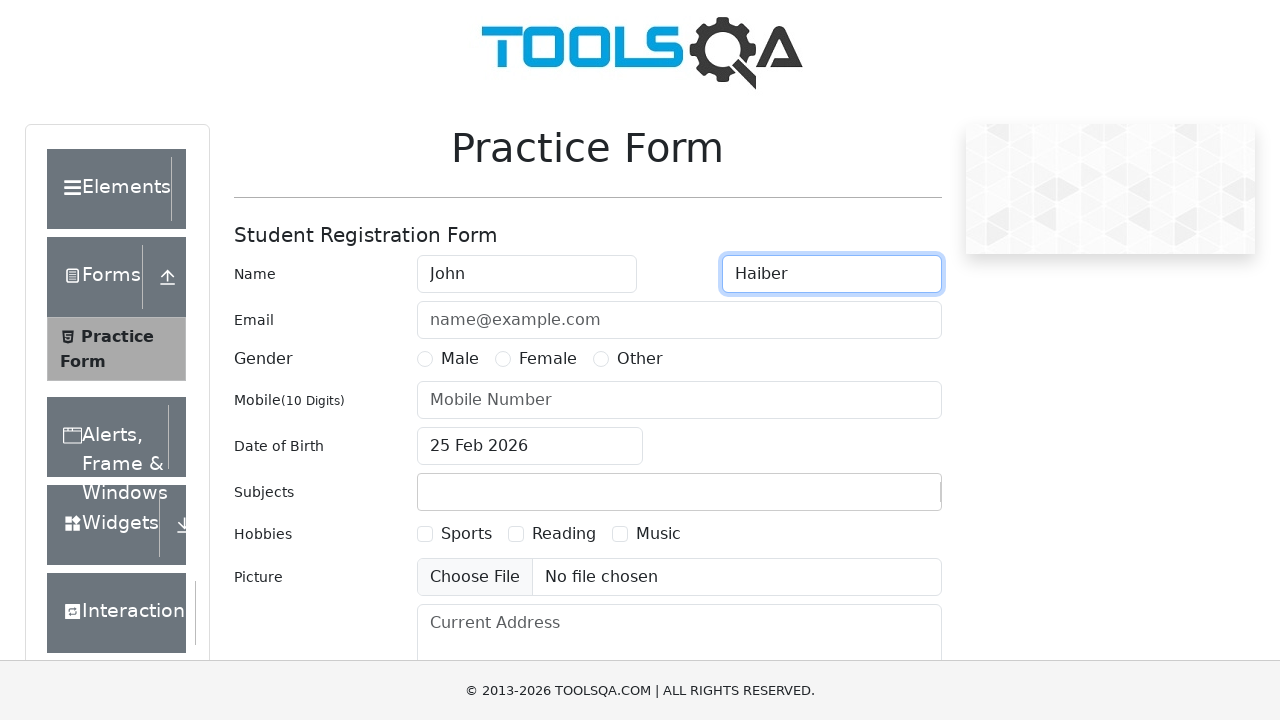

Verified mobile field is empty
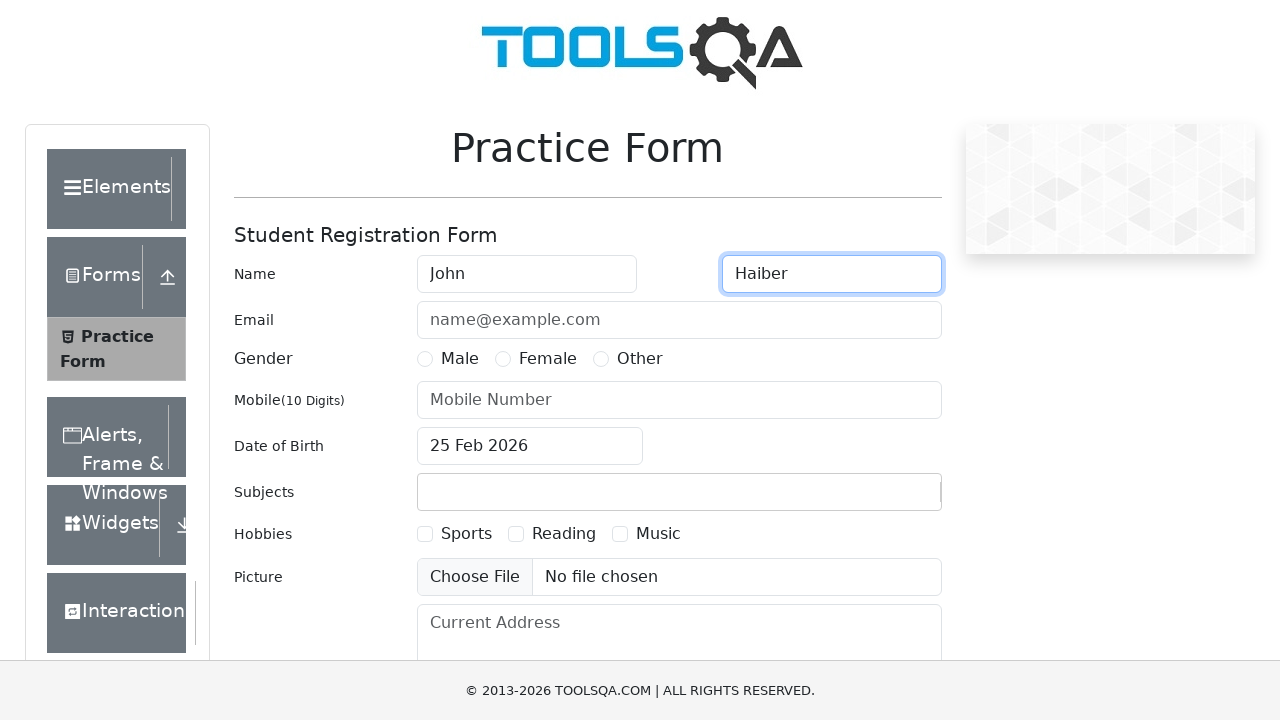

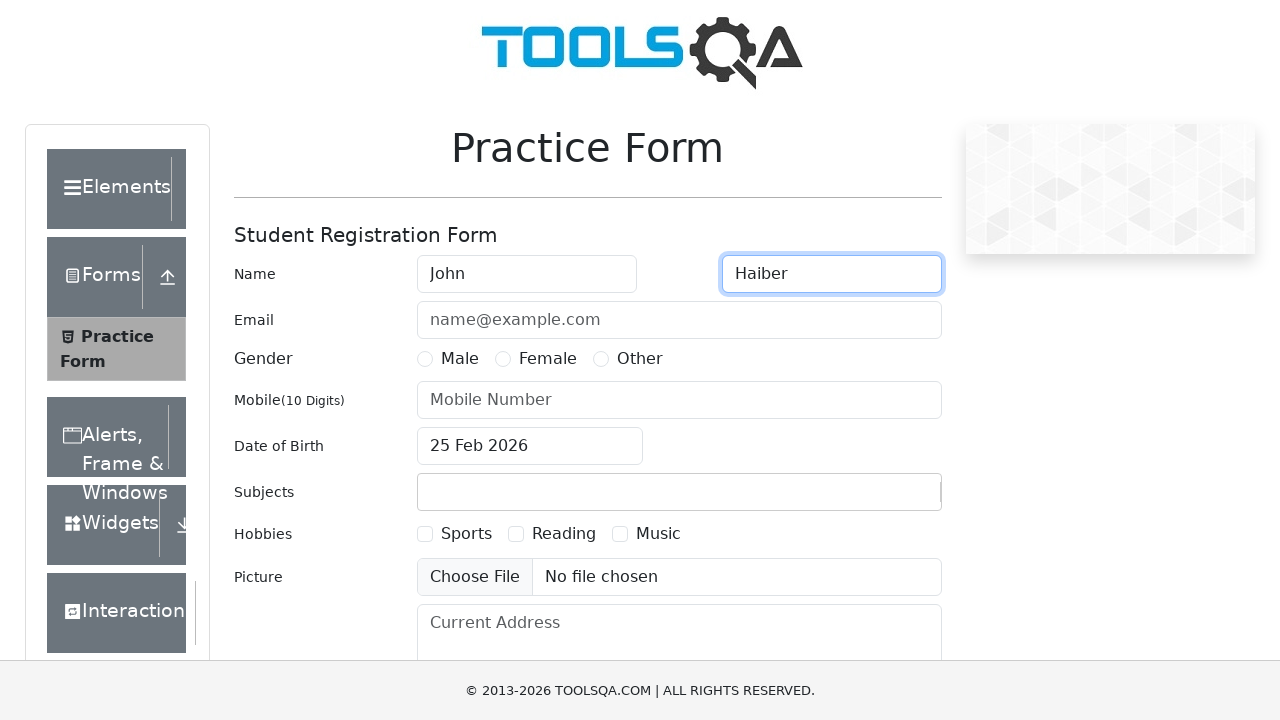